Tests mouse hover and click actions by navigating to BrowserStack homepage and clicking on the "Get started free" link after hovering over it

Starting URL: https://www.browserstack.com/

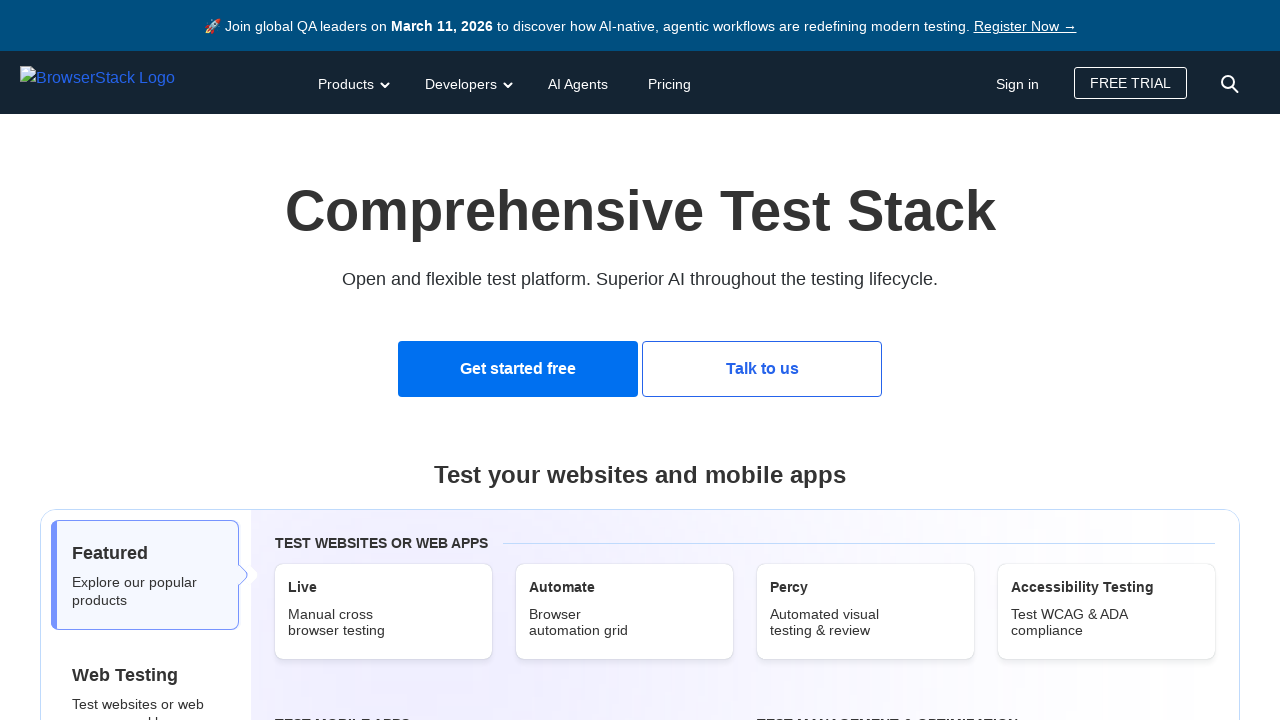

Located 'Get started free' link element
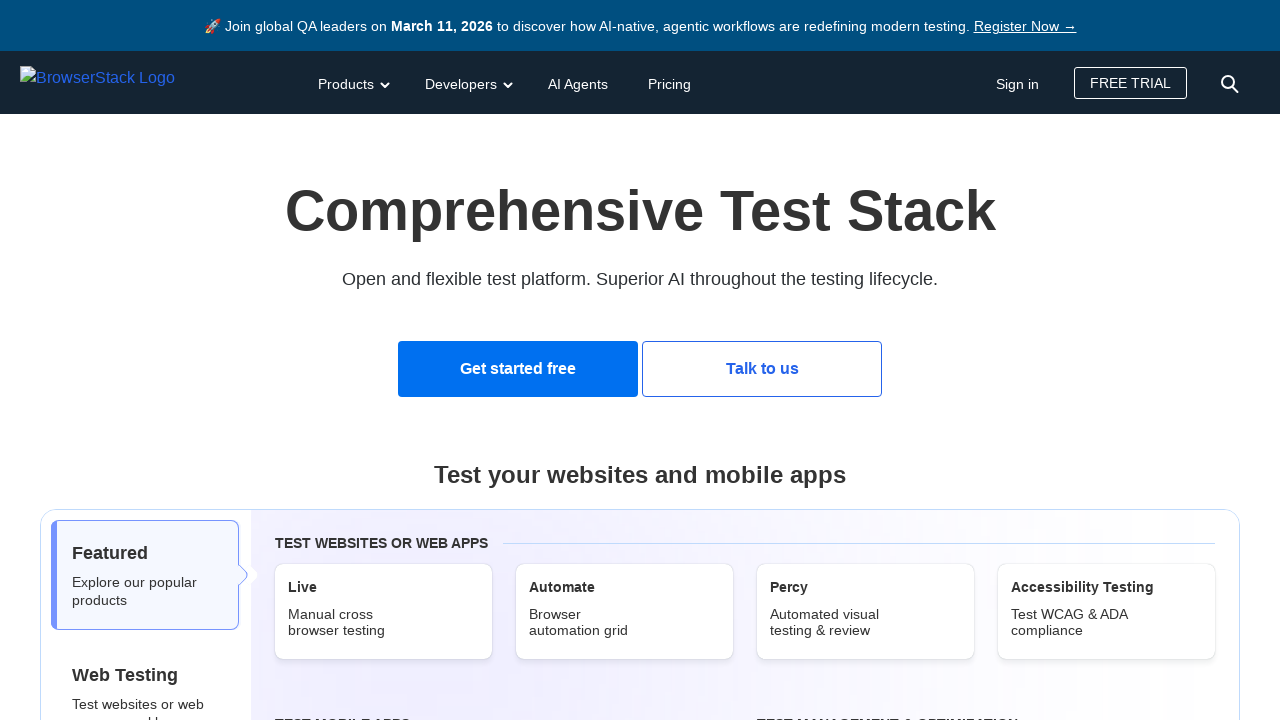

Hovered over 'Get started free' link at (518, 369) on internal:role=link[name="Get started free"i] >> nth=0
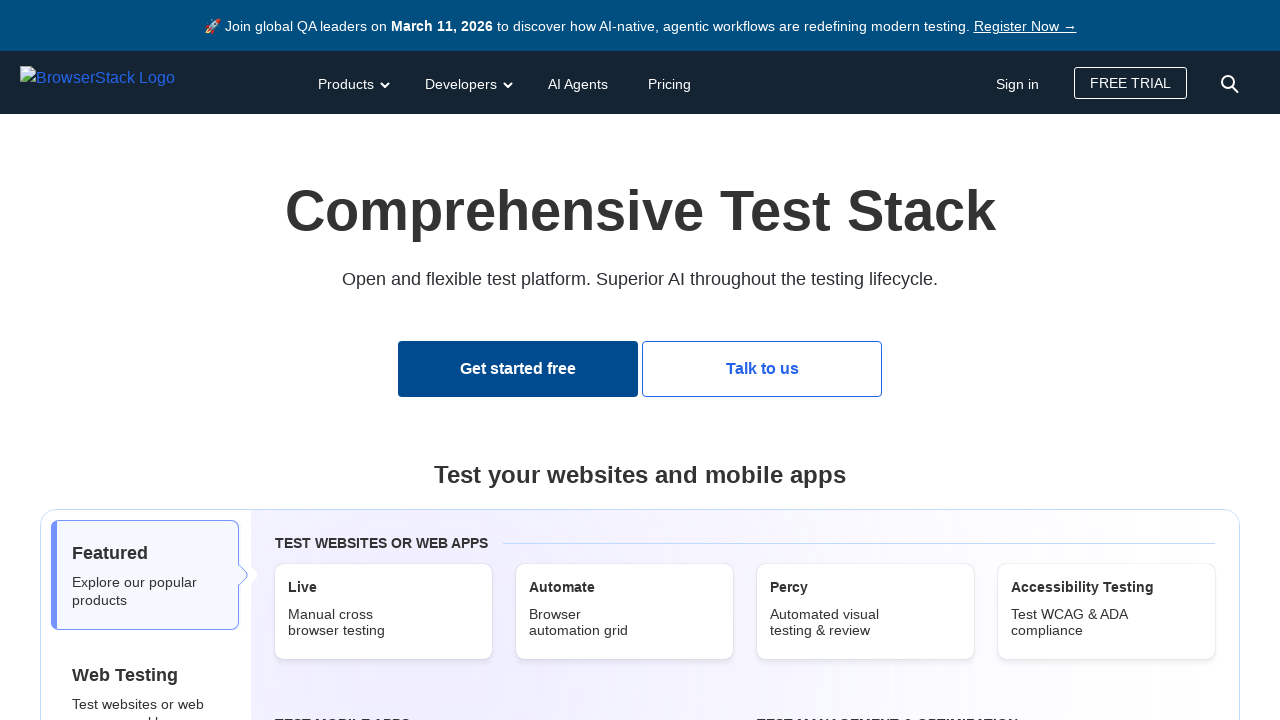

Clicked 'Get started free' link at (518, 369) on internal:role=link[name="Get started free"i] >> nth=0
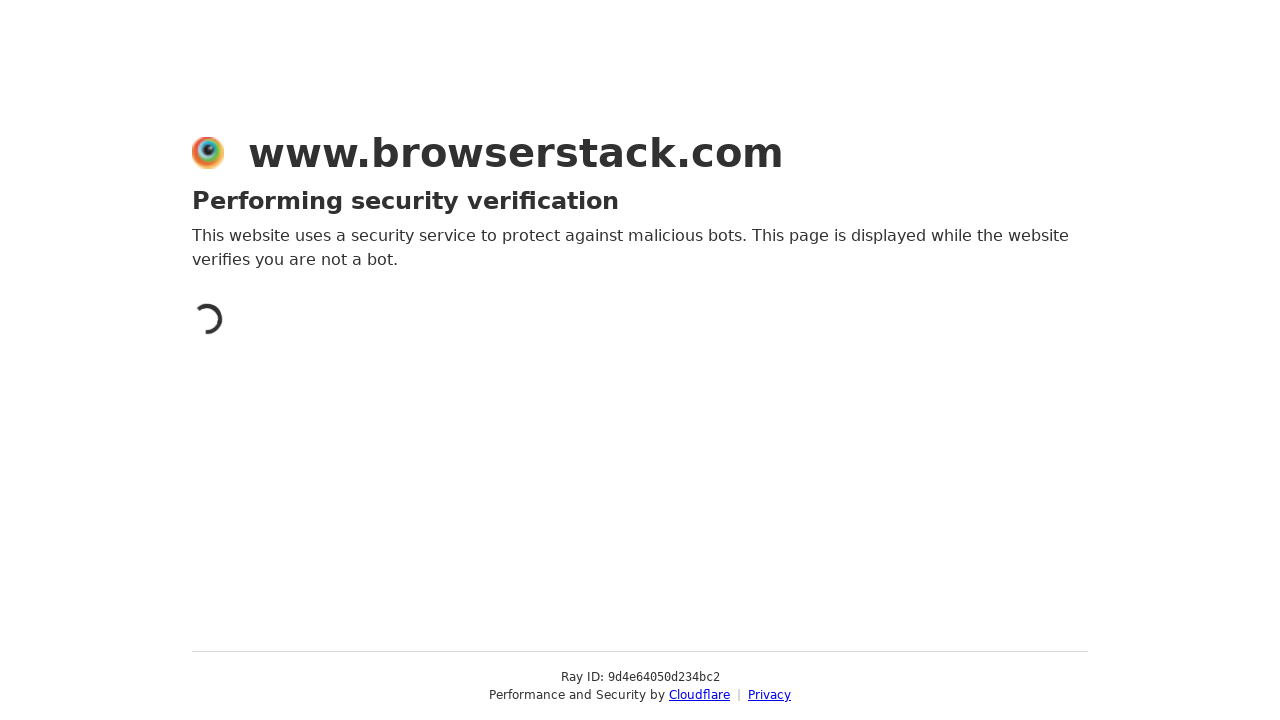

Navigation completed and network idle
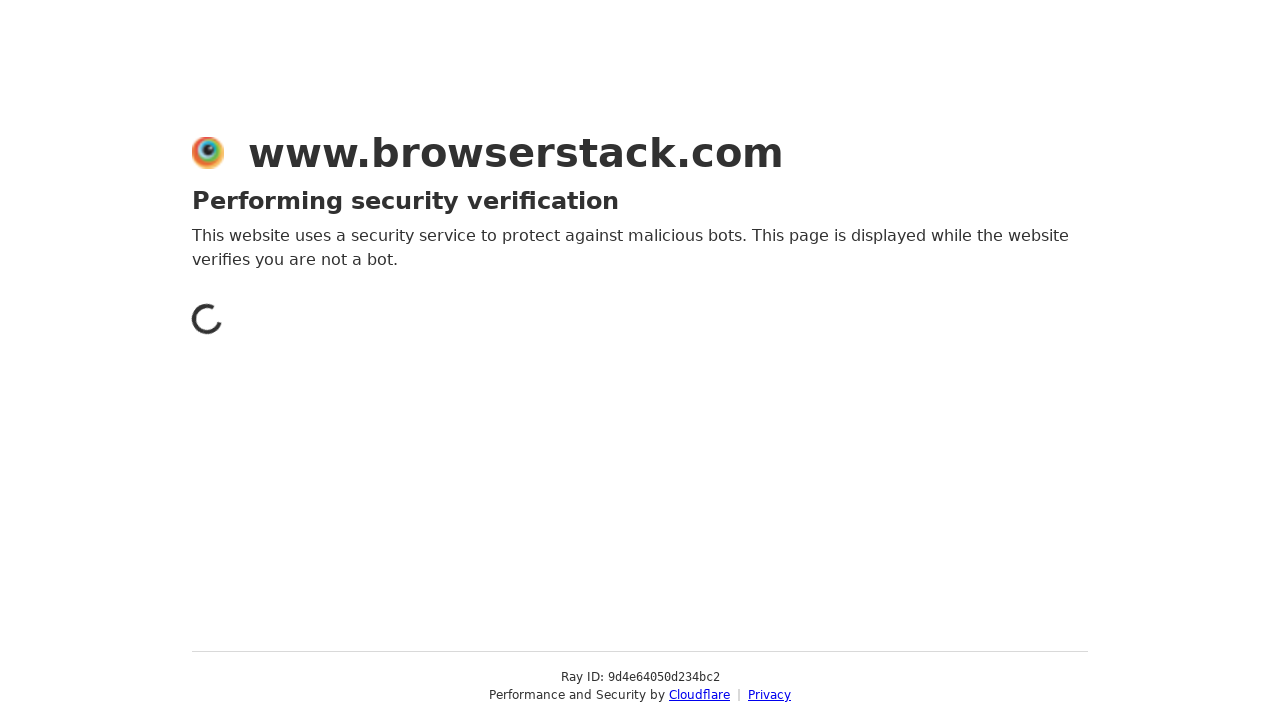

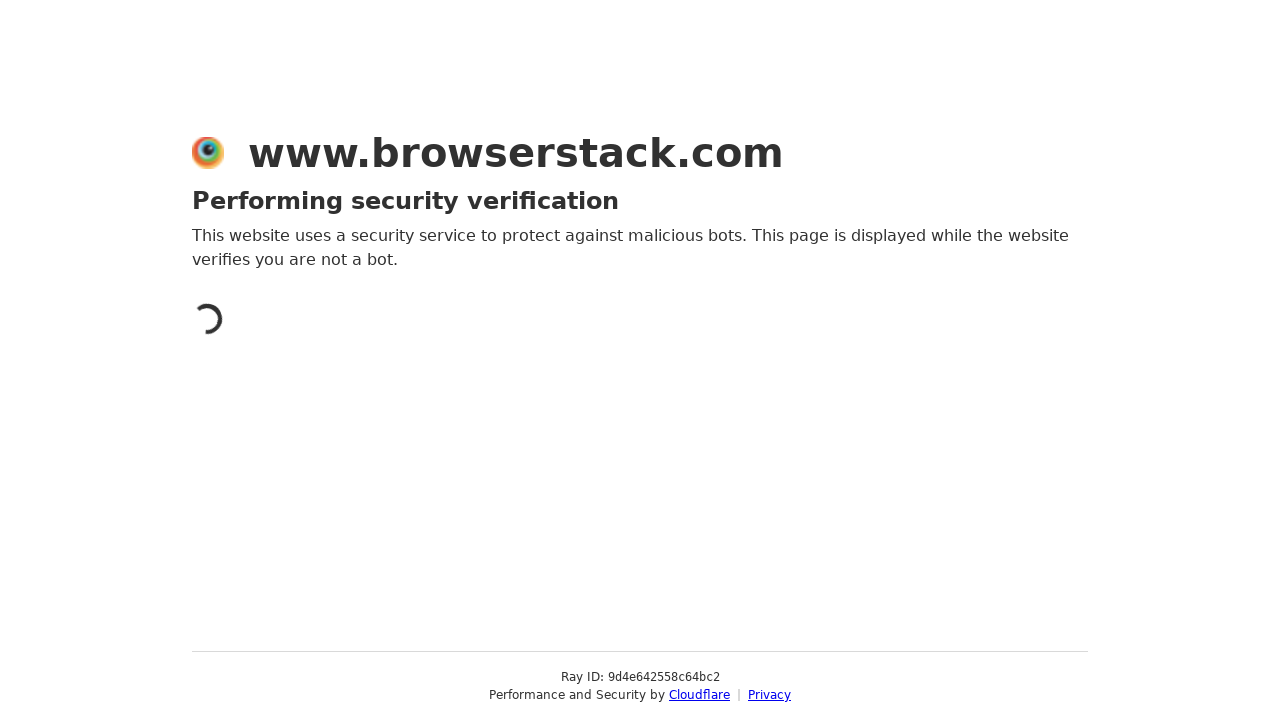